Tests form interactions including checkbox selection, radio button clicks, and element visibility toggling on an automation practice page

Starting URL: https://rahulshettyacademy.com/AutomationPractice/

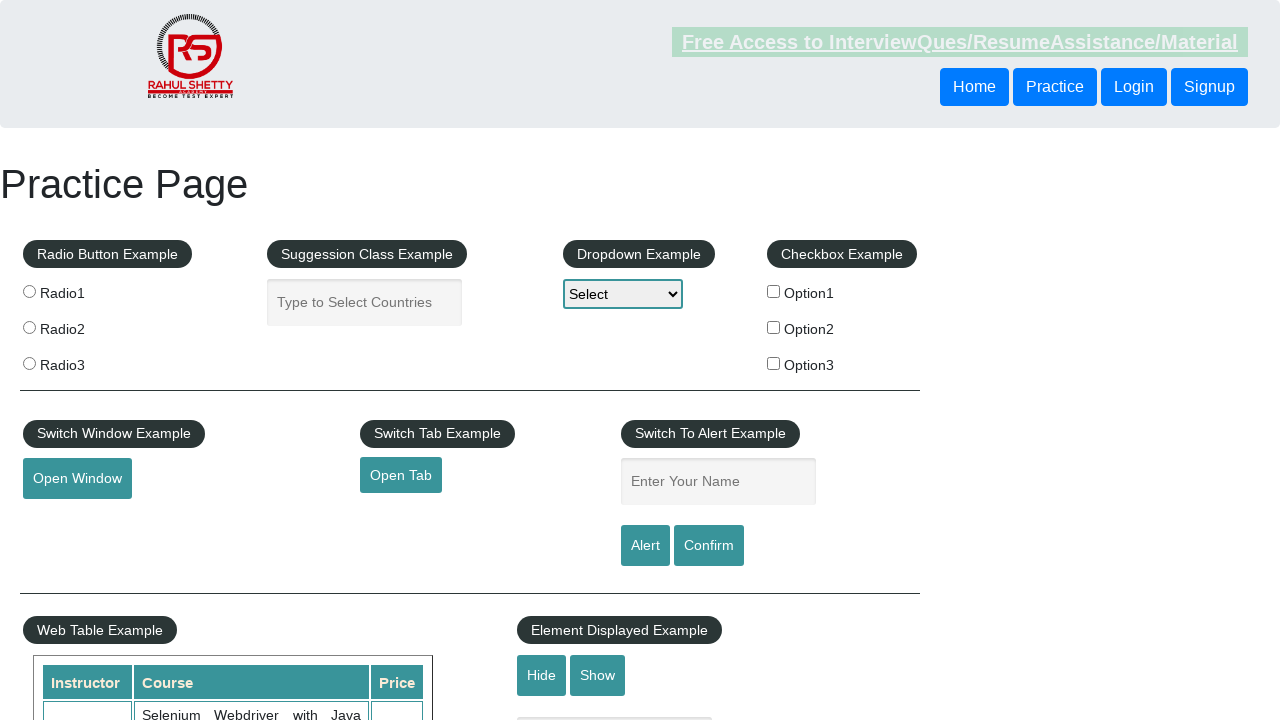

Located all checkbox elements on the page
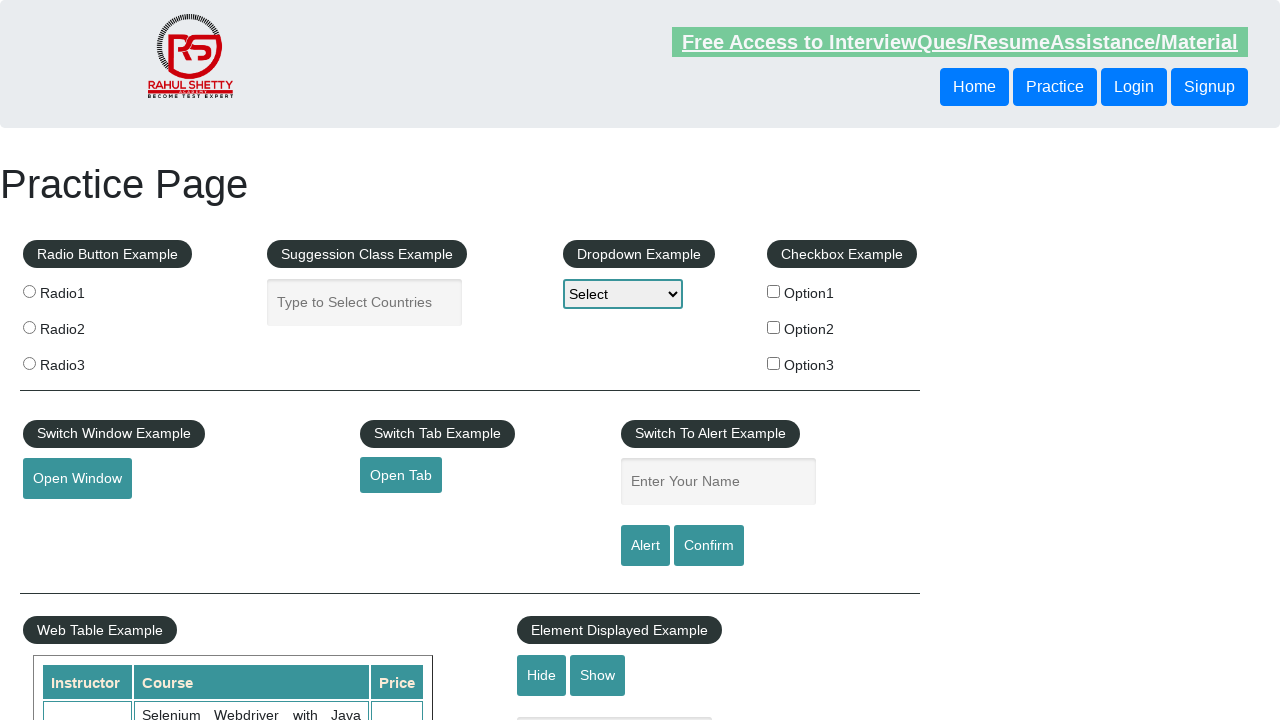

Retrieved checkbox at index 0
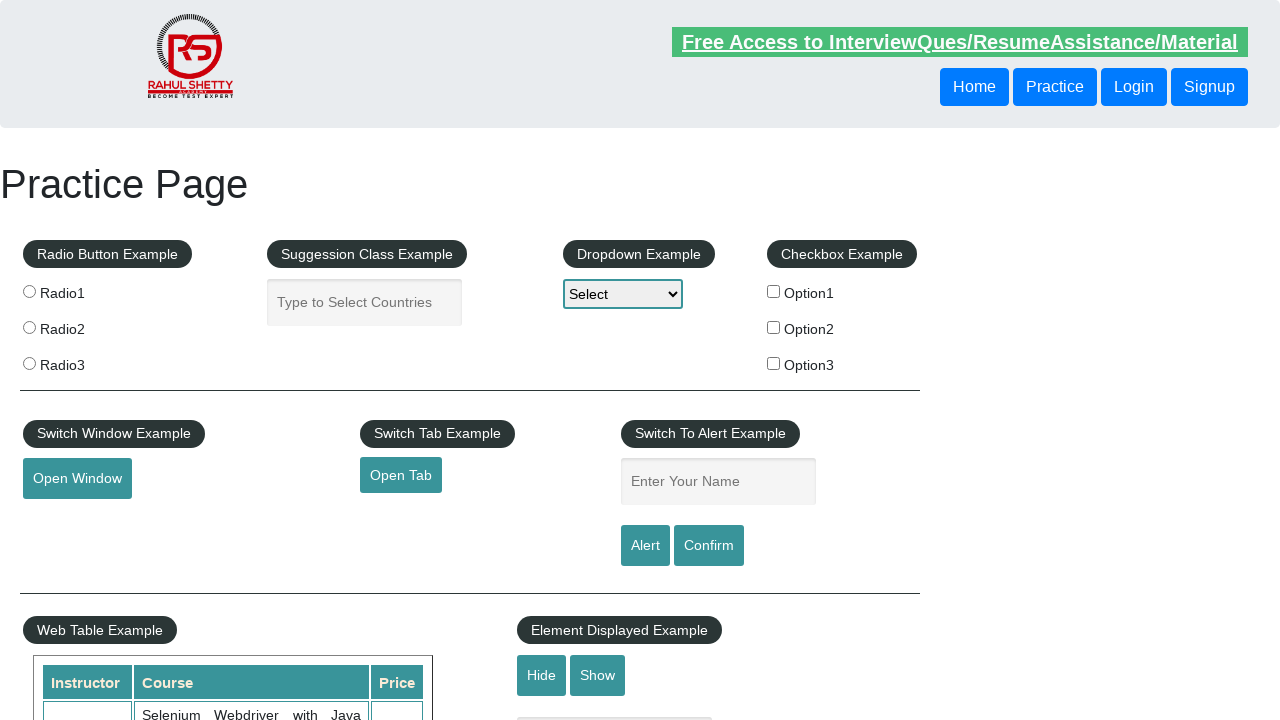

Retrieved checkbox at index 1
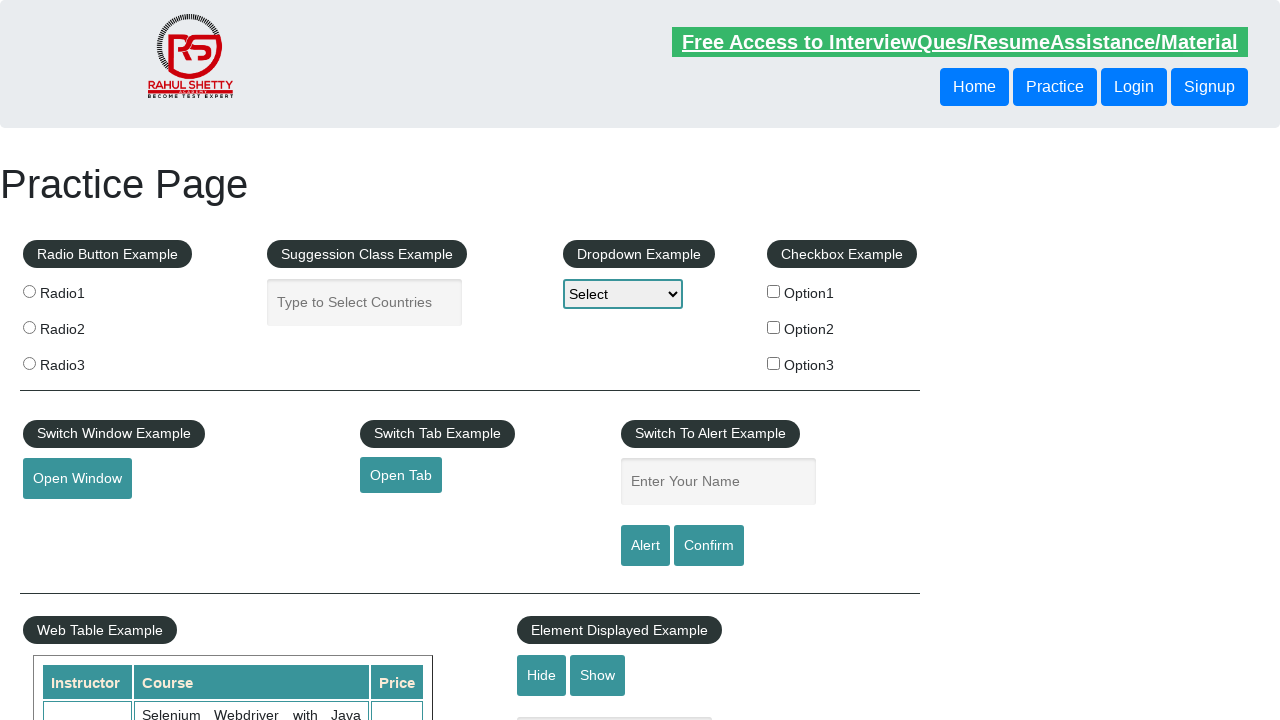

Clicked checkbox with value 'option2' at (774, 327) on xpath=//input[@type='checkbox'] >> nth=1
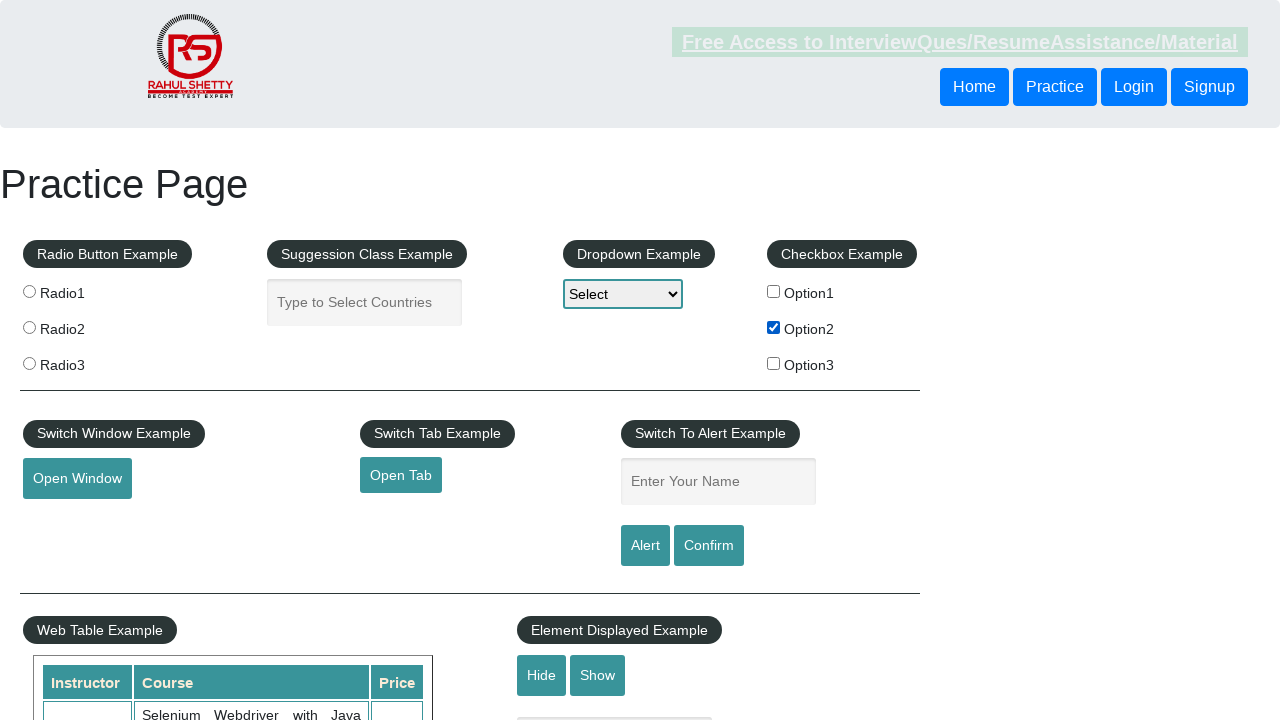

Located all radio button elements on the page
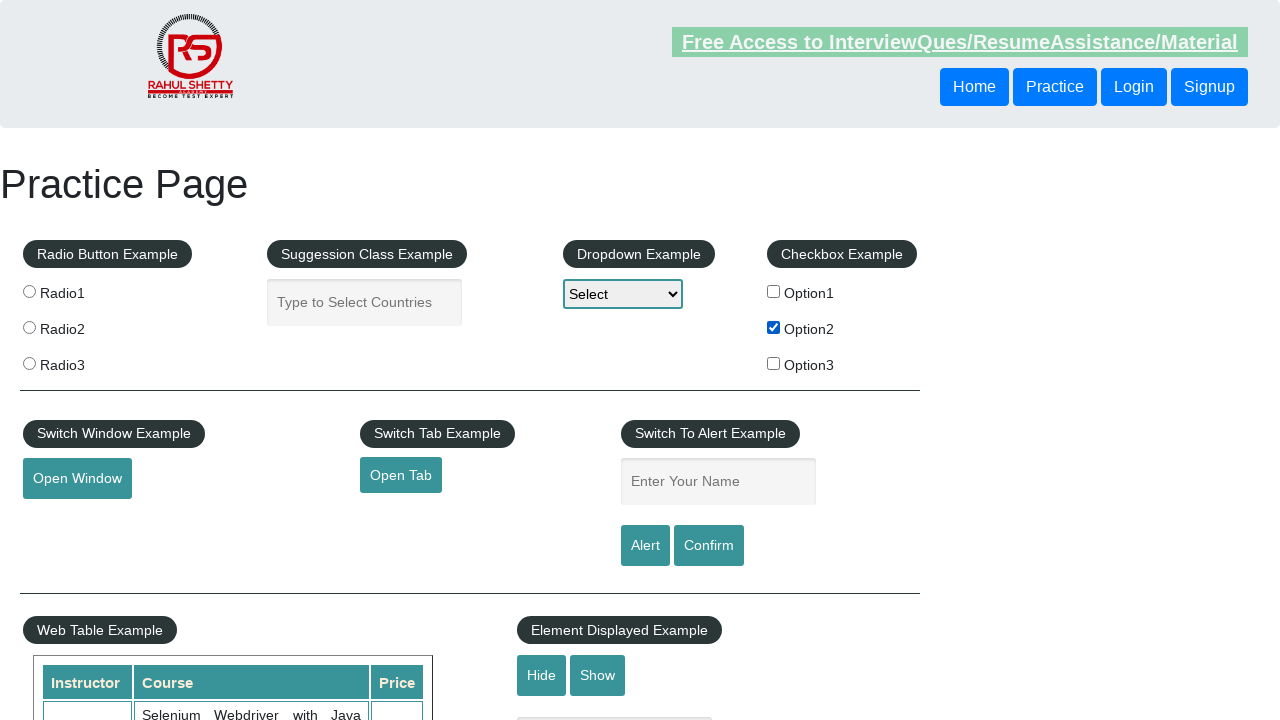

Clicked the second radio button at (29, 327) on xpath=//input[@type='radio'] >> nth=1
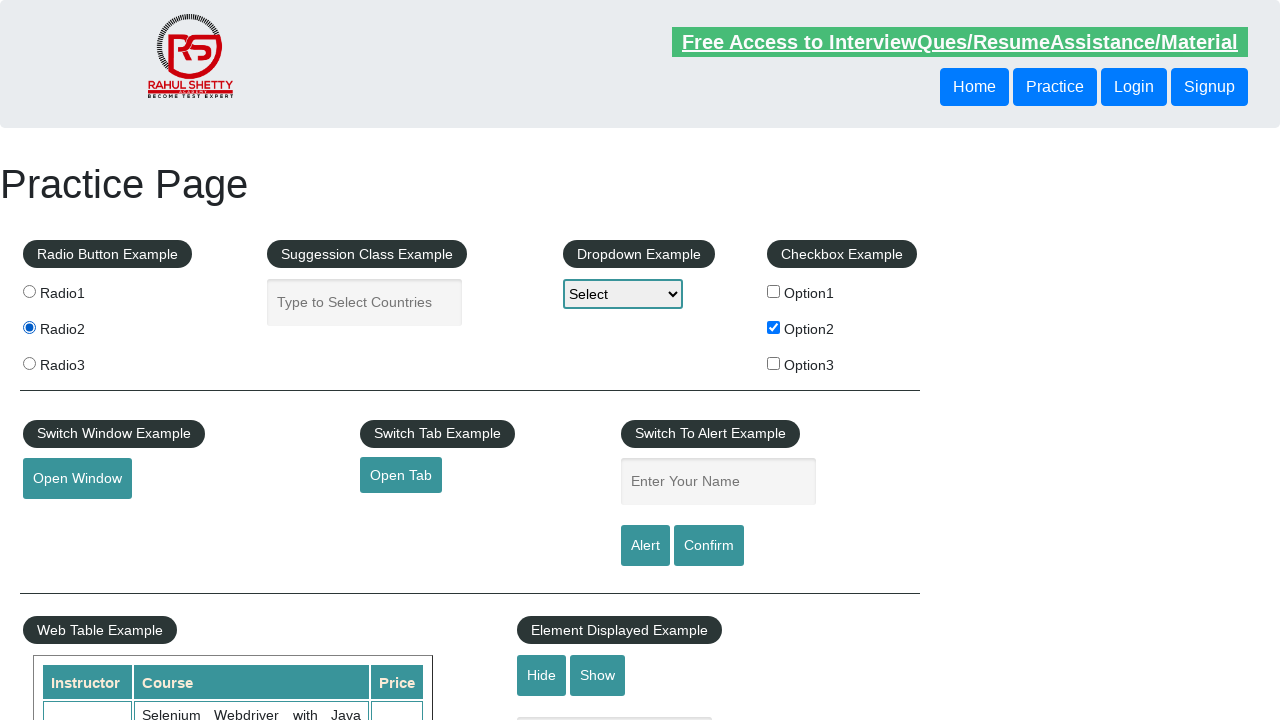

Clicked hide button to hide the text box at (542, 675) on #hide-textbox
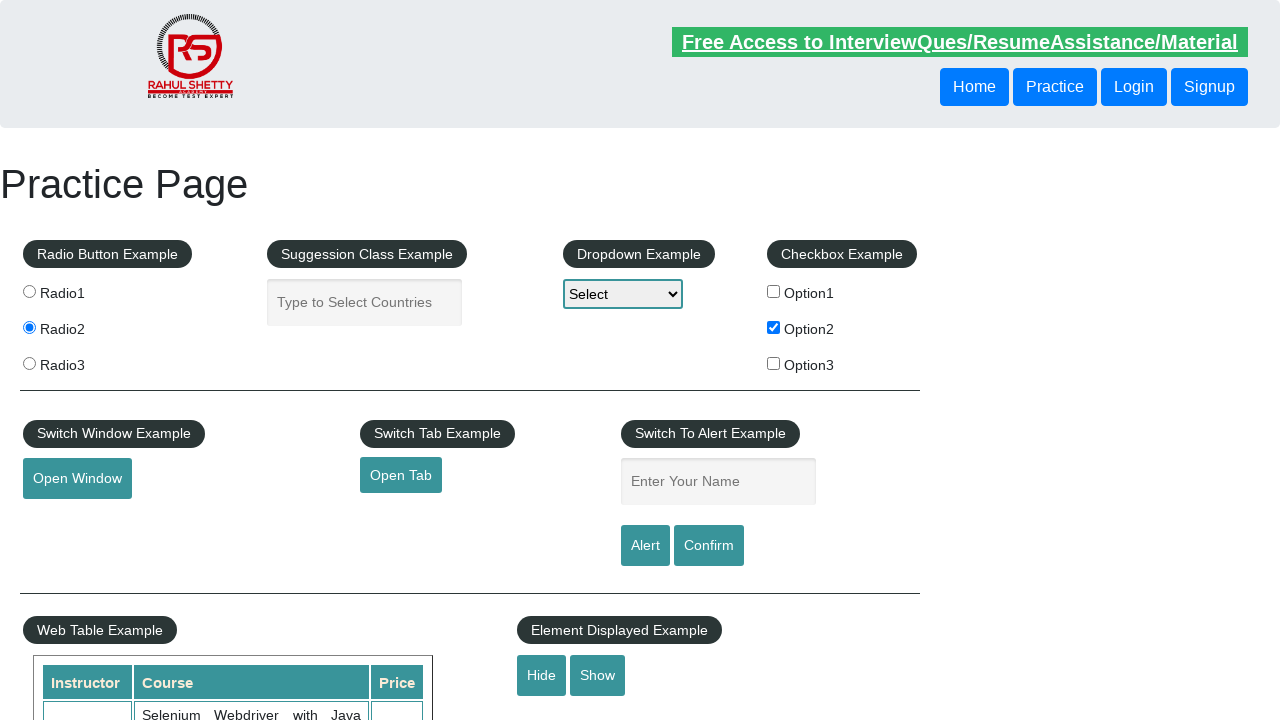

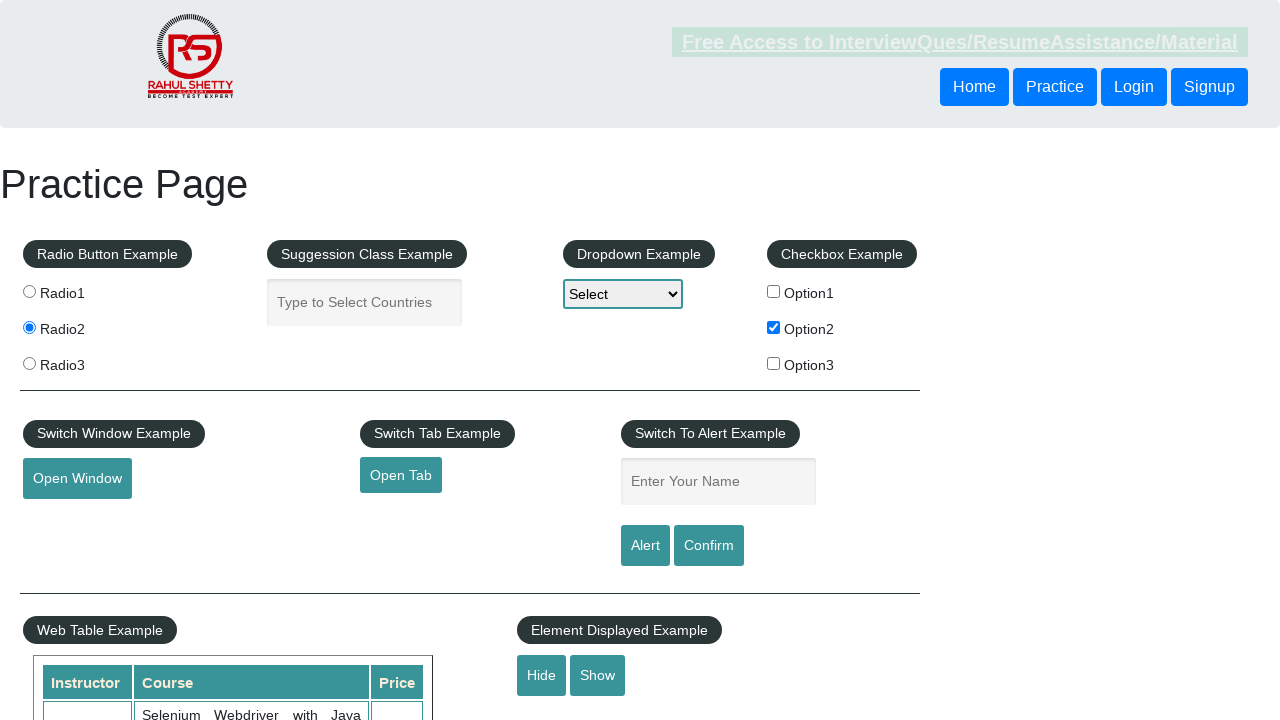